Verifies that the entry advertisement modal only appears once - after closing and refreshing the page, the modal should not reappear

Starting URL: https://the-internet.herokuapp.com/entry_ad

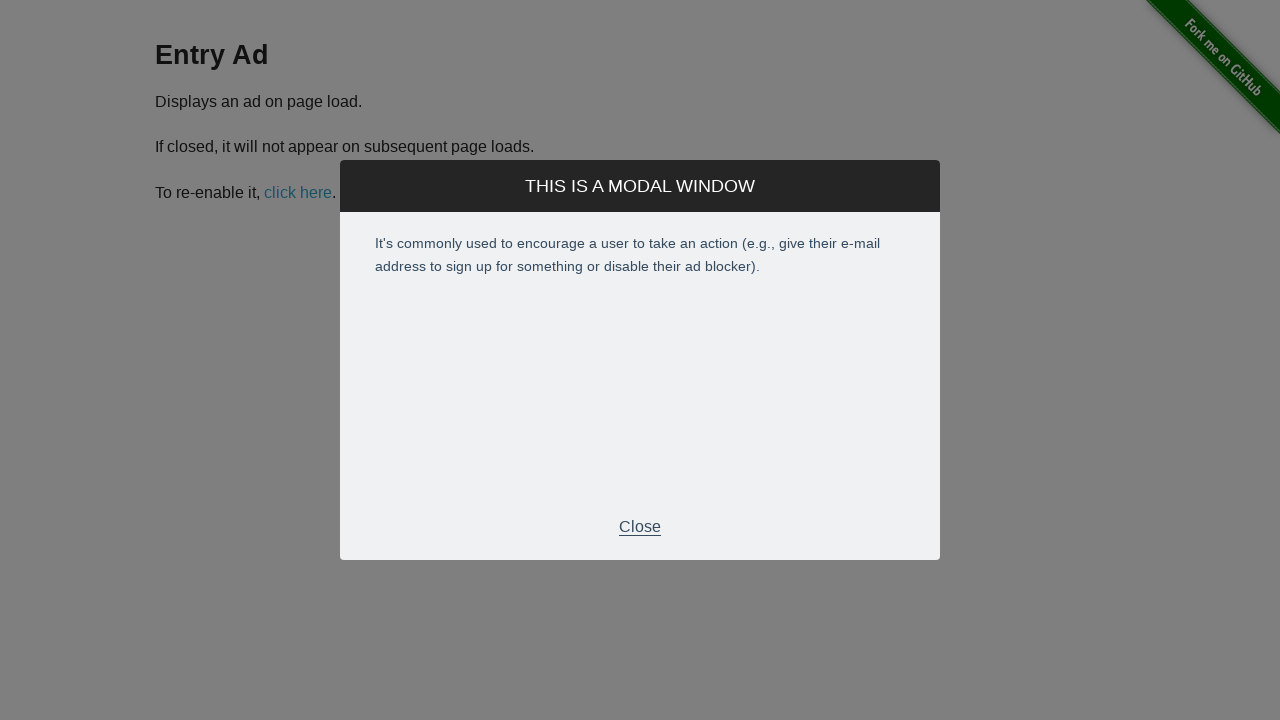

Entry advertisement modal appeared and became visible
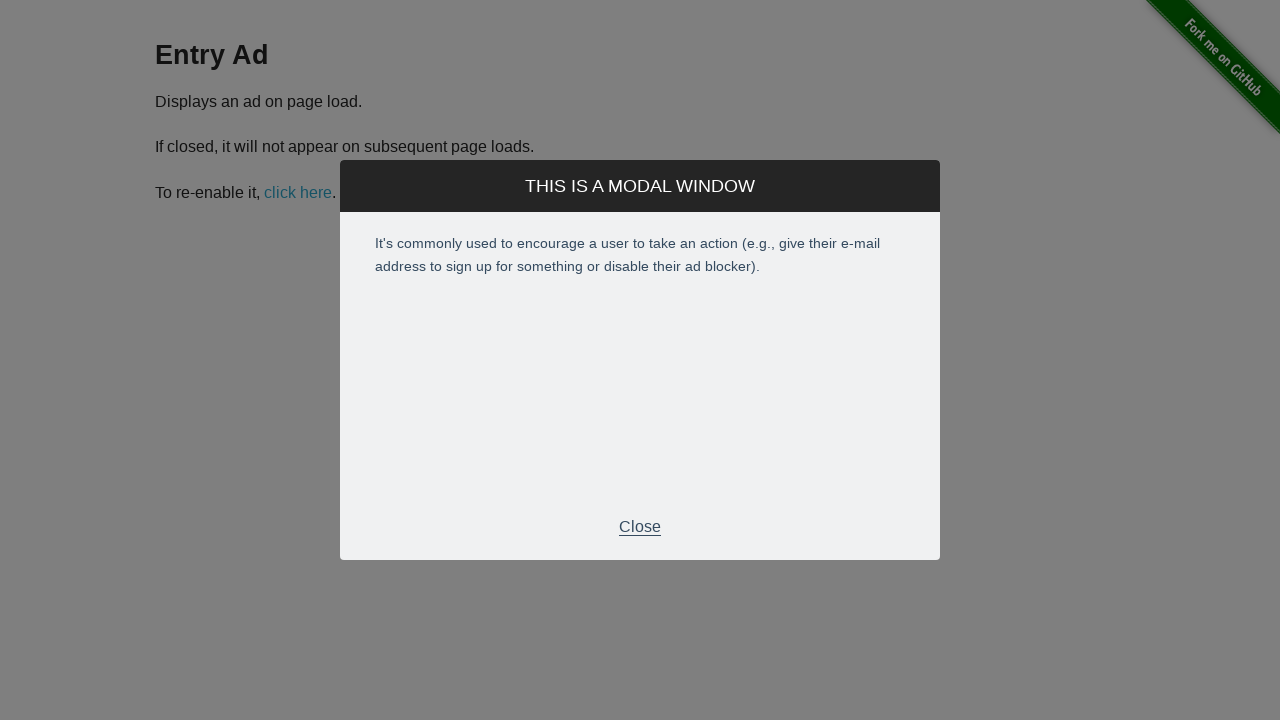

Clicked the modal close button at (640, 527) on .modal-footer
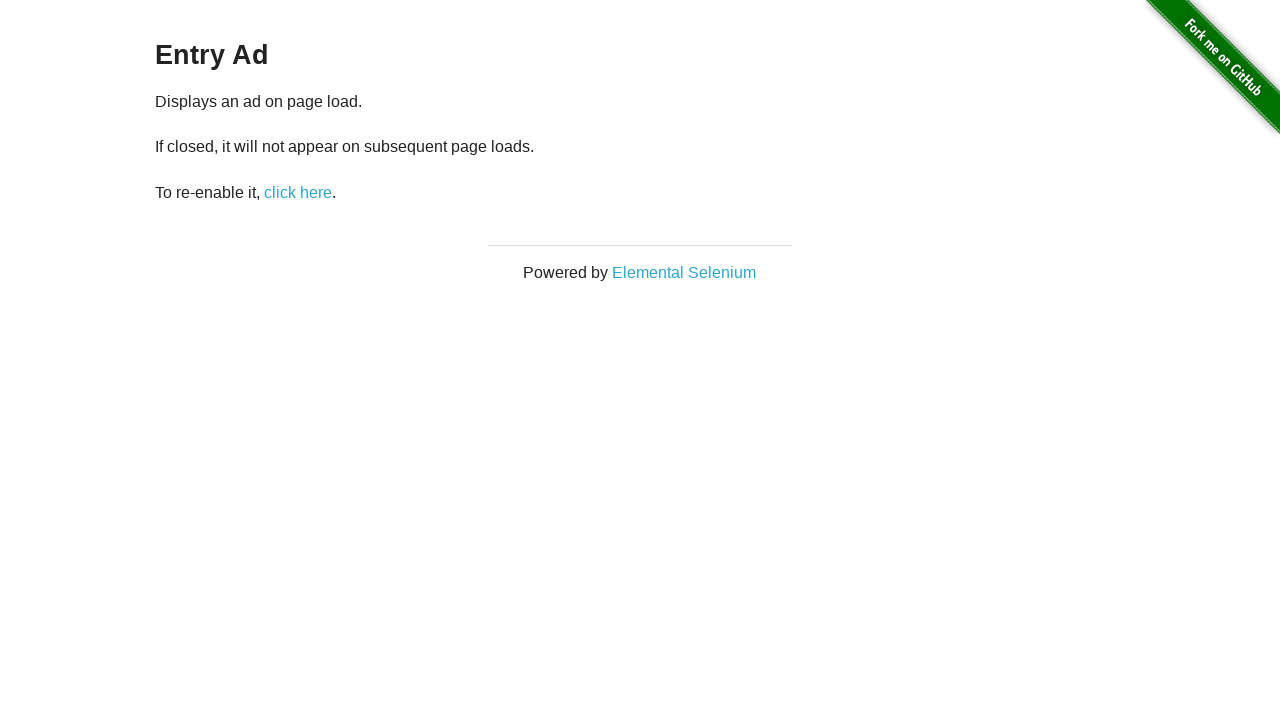

Modal closed and became hidden
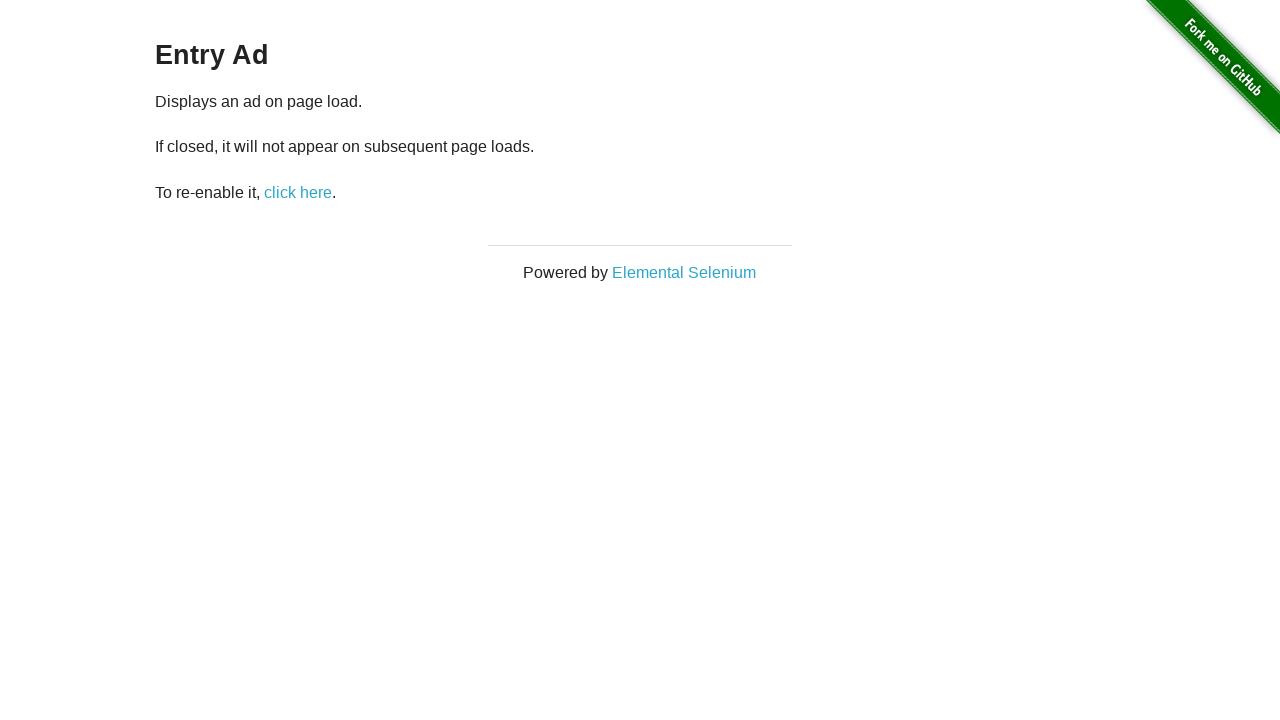

Page refreshed
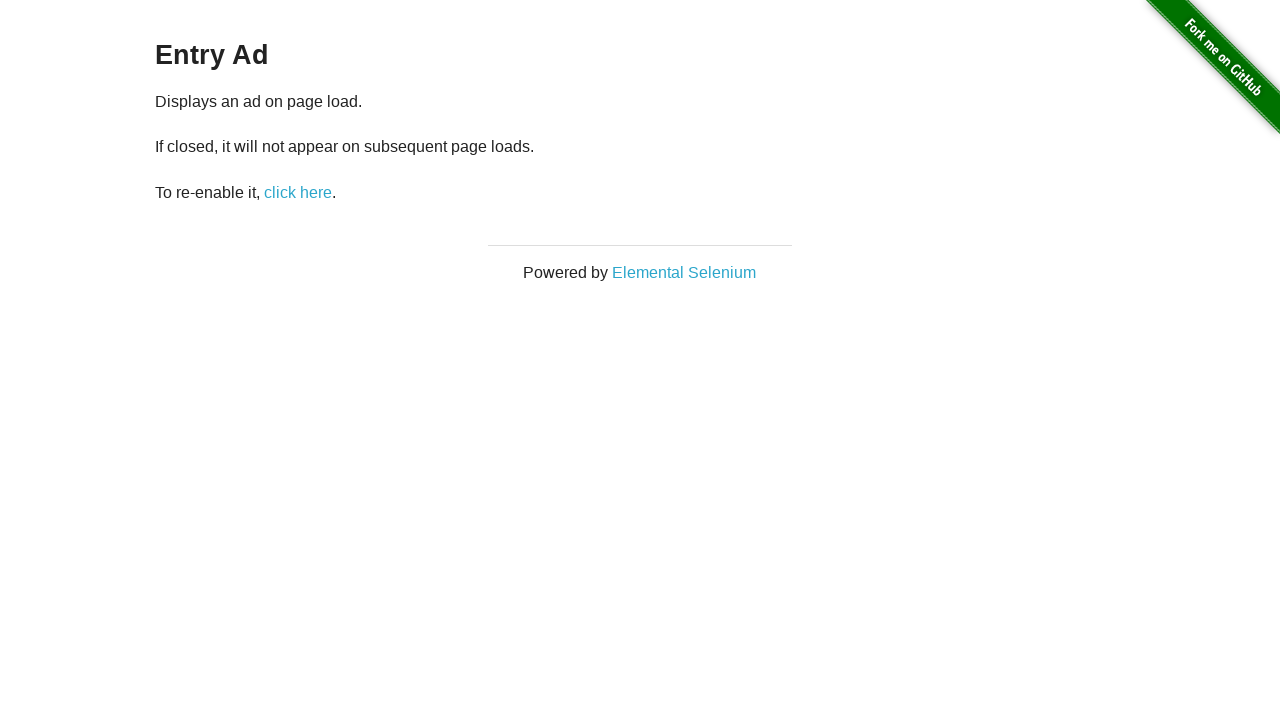

Waited 1 second to verify modal does not reappear
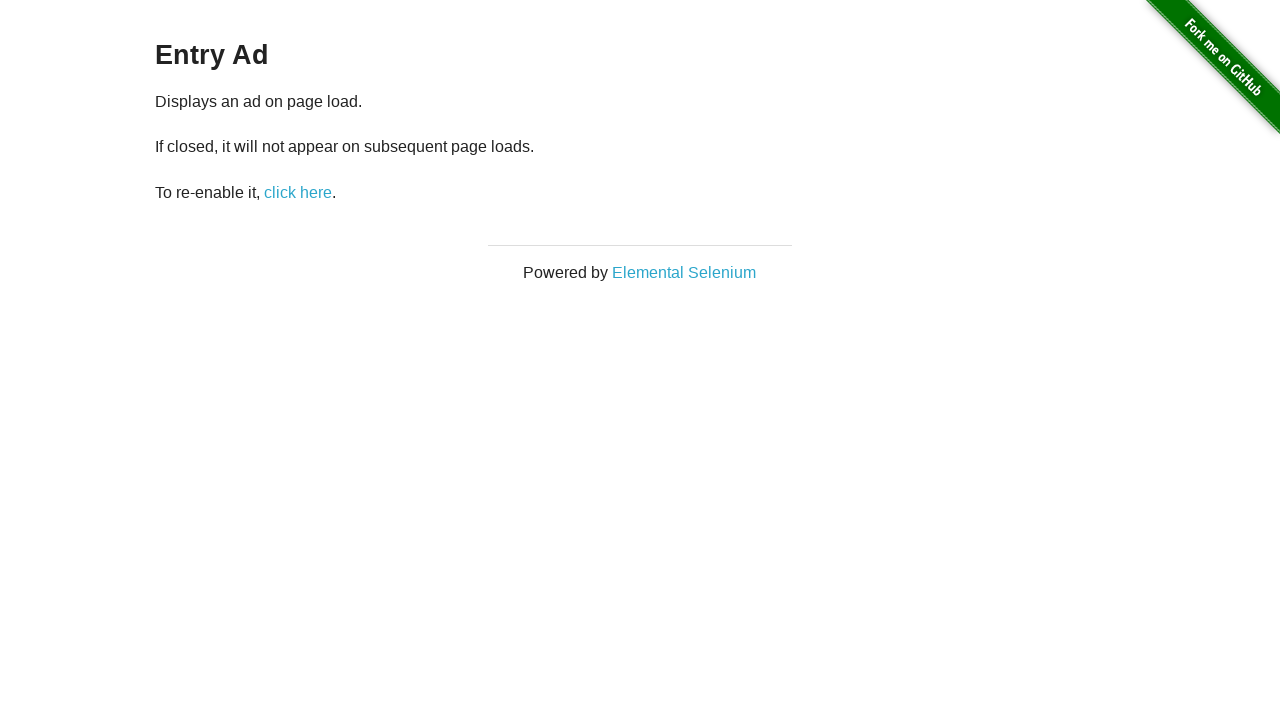

Confirmed that modal remains hidden after page refresh - advertisement only appears once
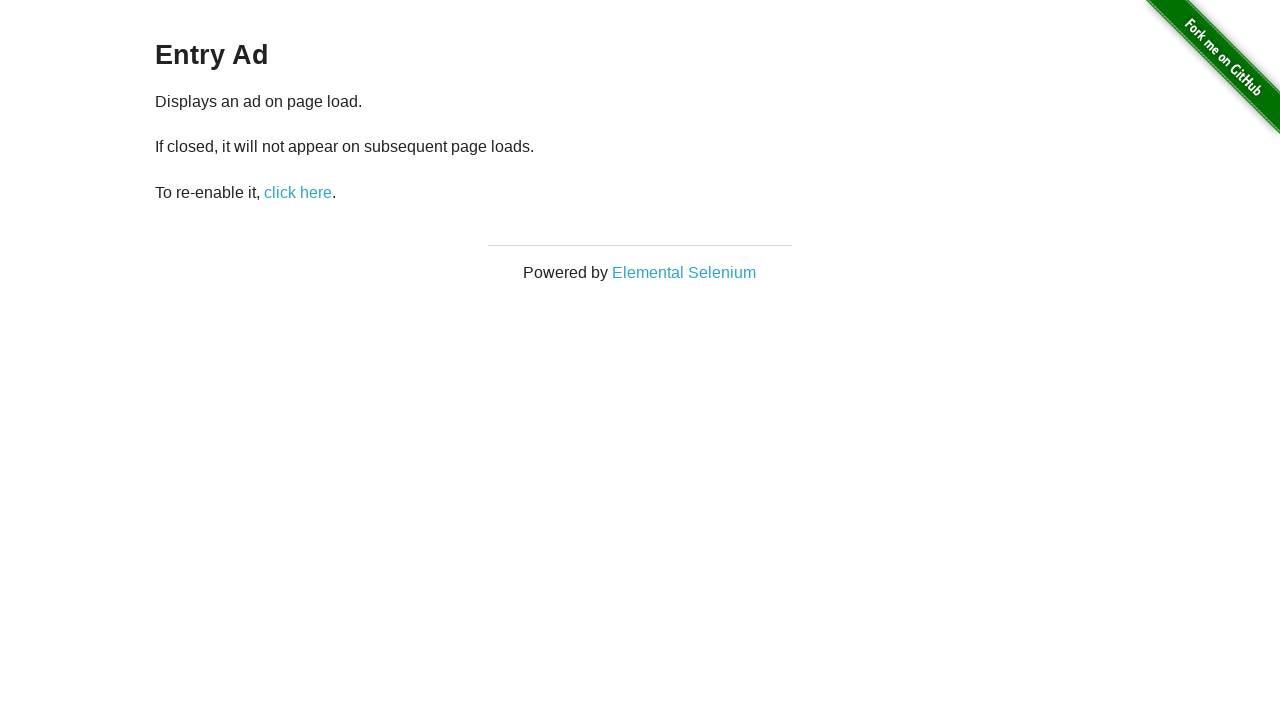

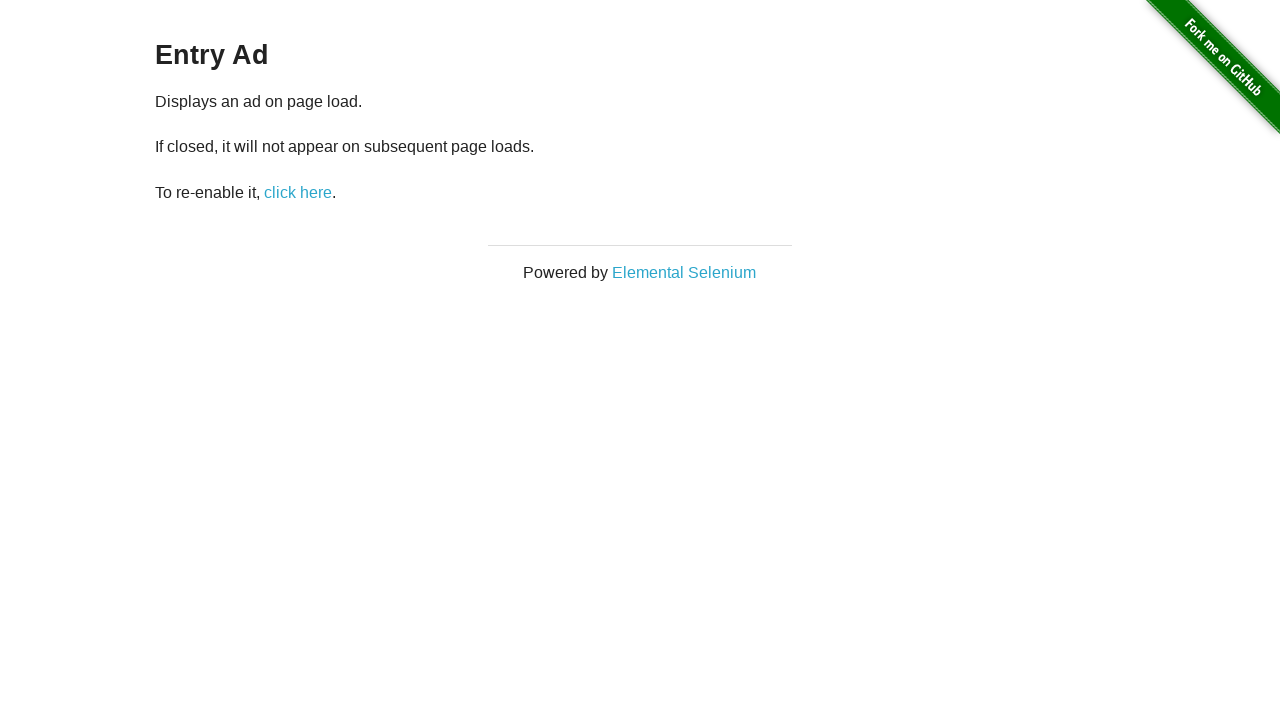